Tests window handling by navigating to a page that opens a new window, then switching between parent and child windows

Starting URL: https://the-internet.herokuapp.com/

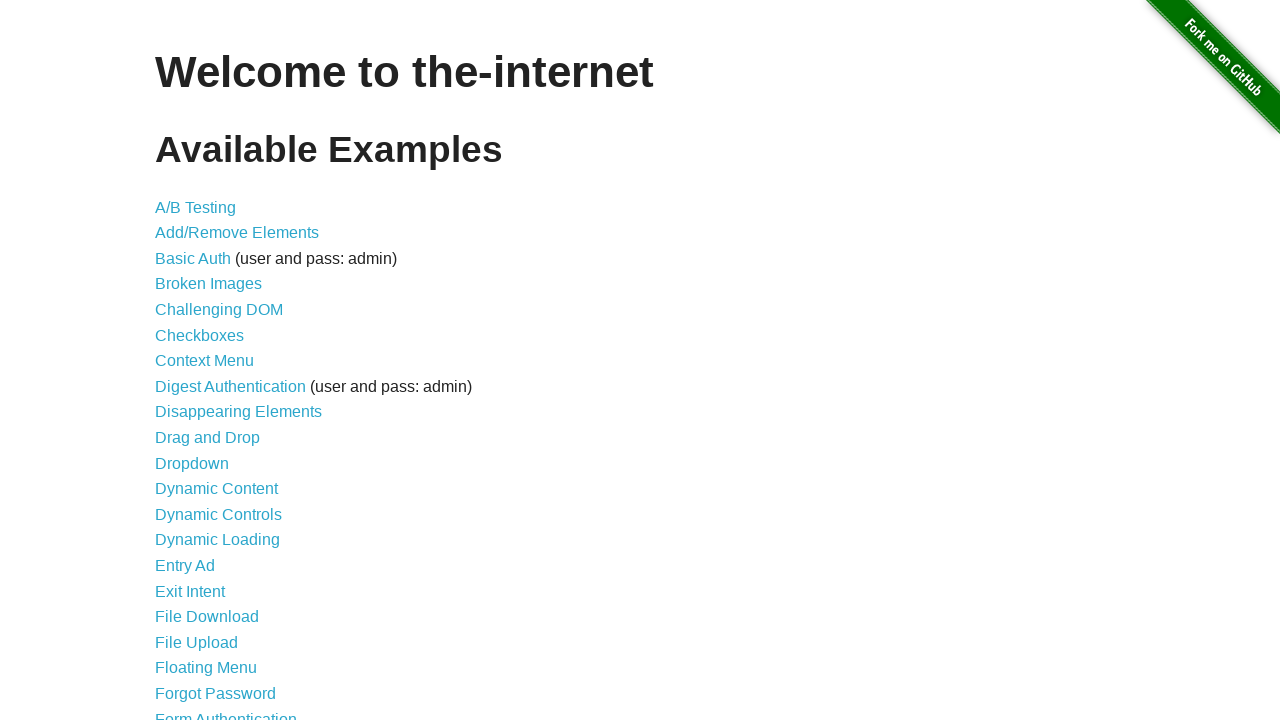

Clicked on the Windows link at (218, 369) on xpath=//a[@href = '/windows']
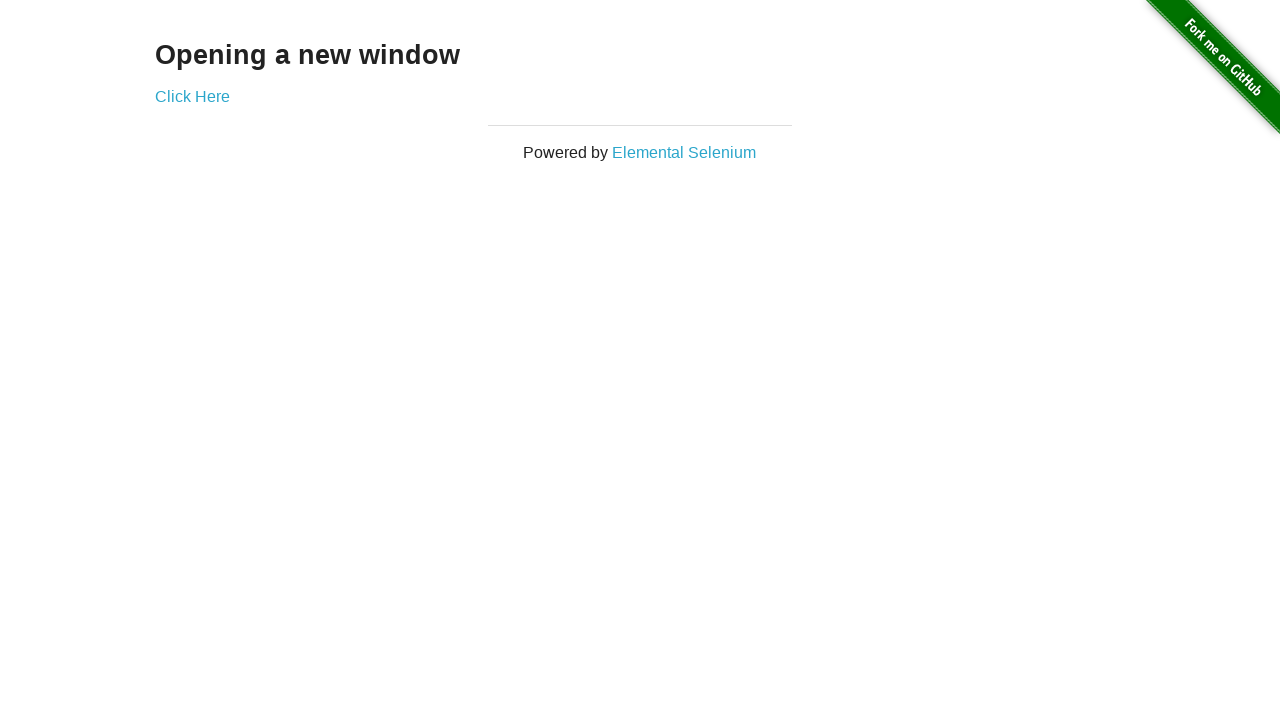

Clicked on the link that opens a new window at (192, 96) on xpath=//a[@href = '/windows/new']
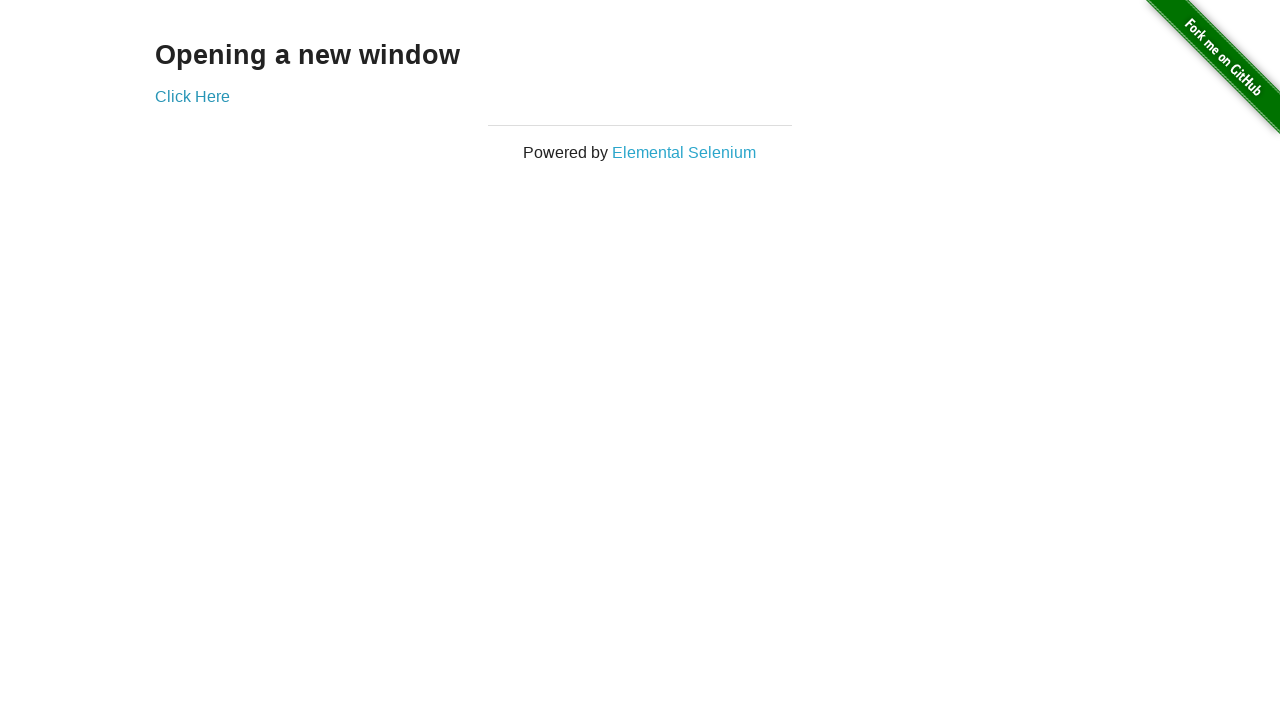

New window opened and captured
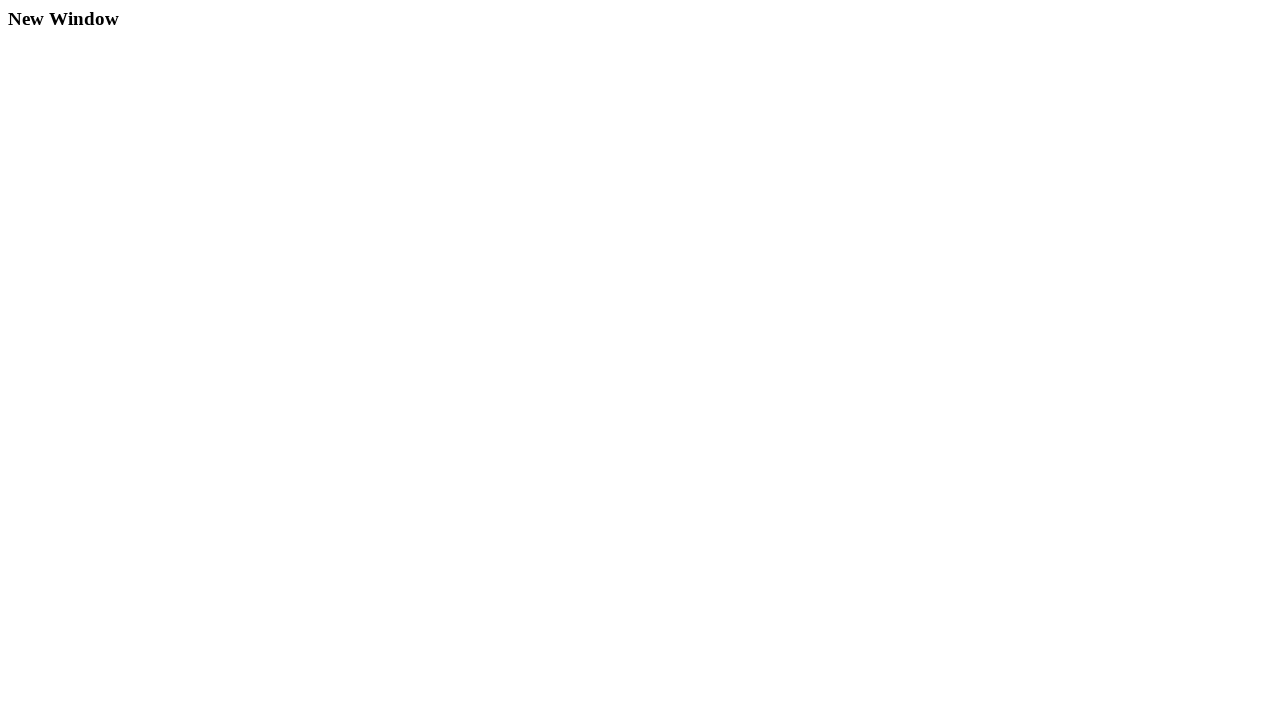

Retrieved parent window title: The Internet
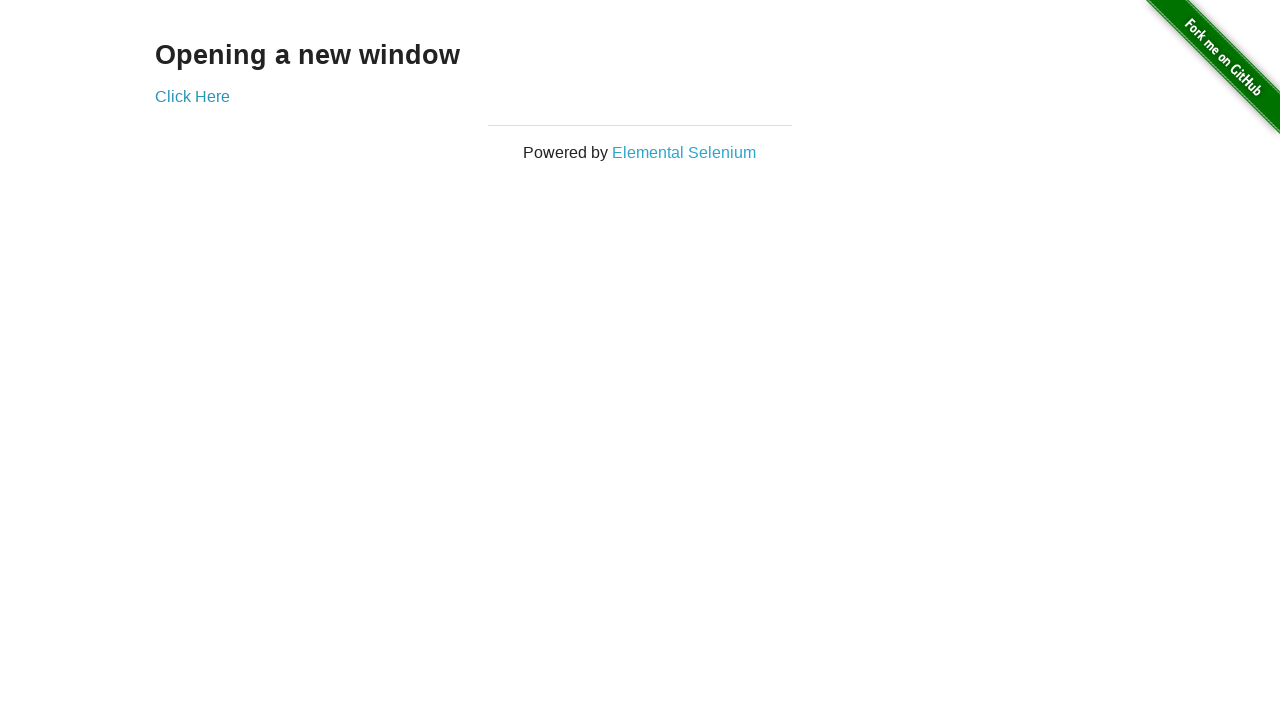

Retrieved child window title: New Window
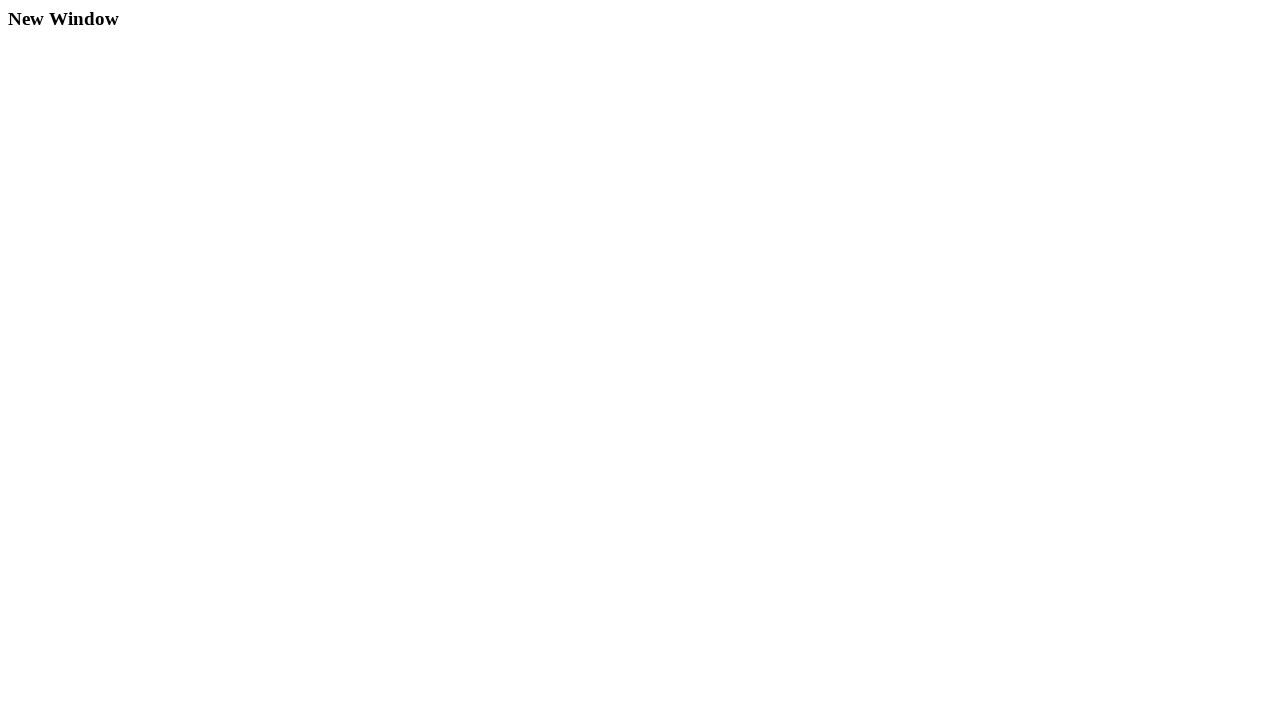

Parent window title printed: The Internet
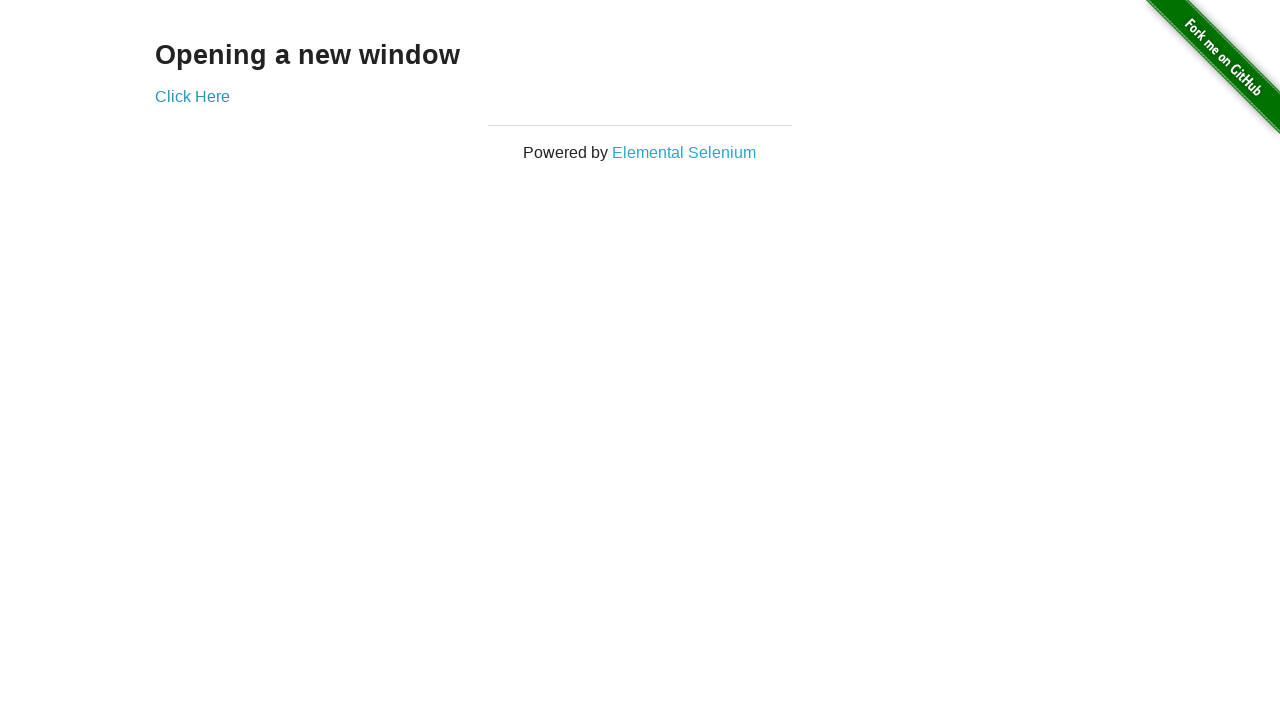

Child window title printed: New Window
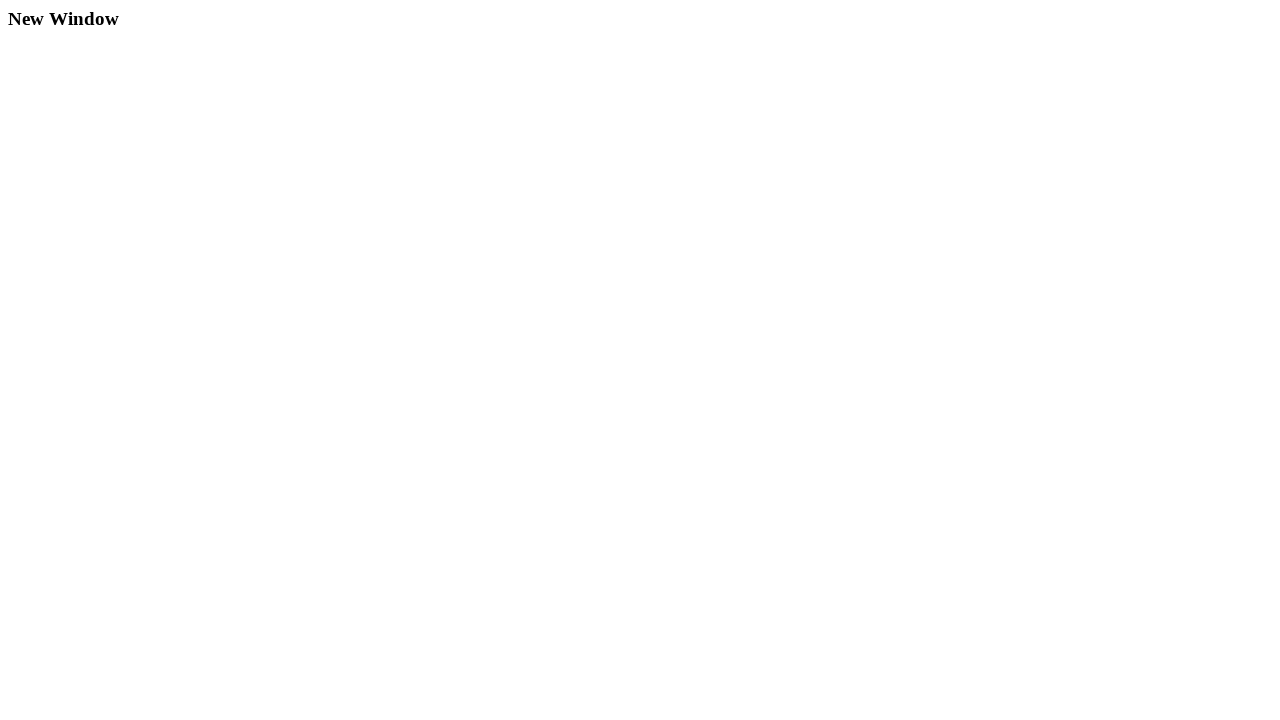

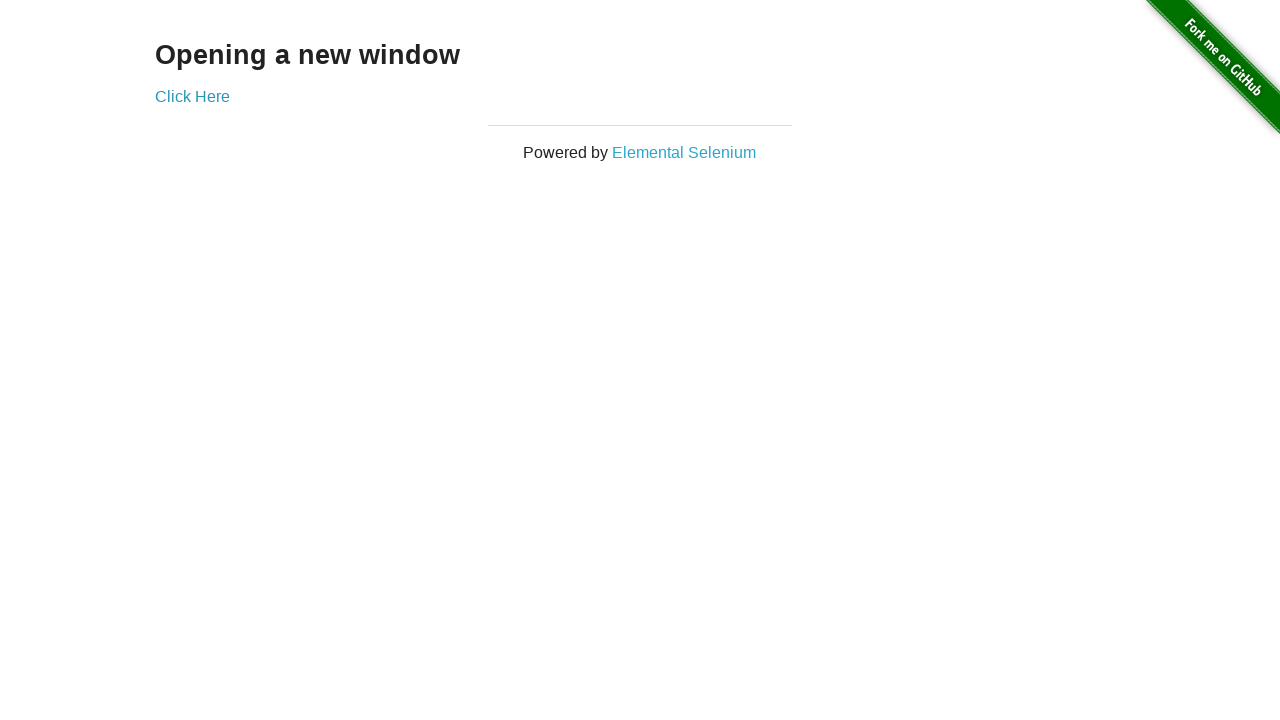